Navigates to FreeCRM page and highlights the login button element using JavaScript execution to change its background color and draw a border around it

Starting URL: https://classic.freecrm.com/index.html?e=1

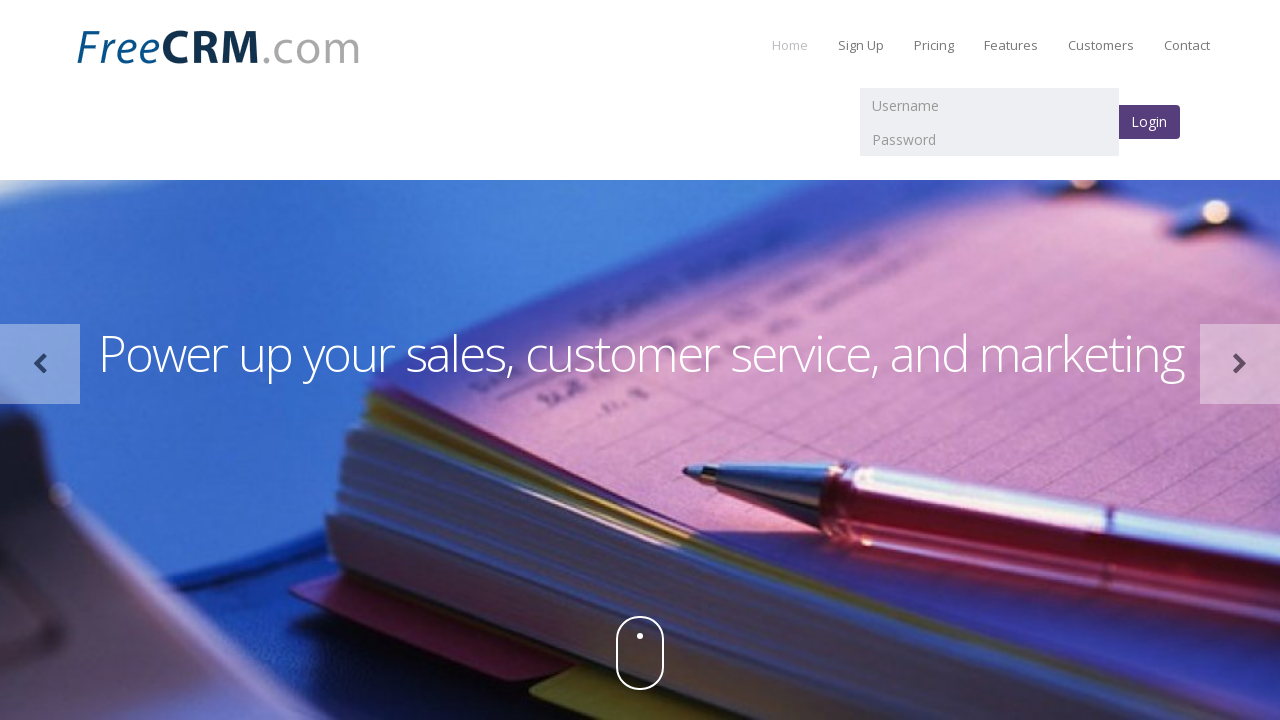

Located the login button element using XPath
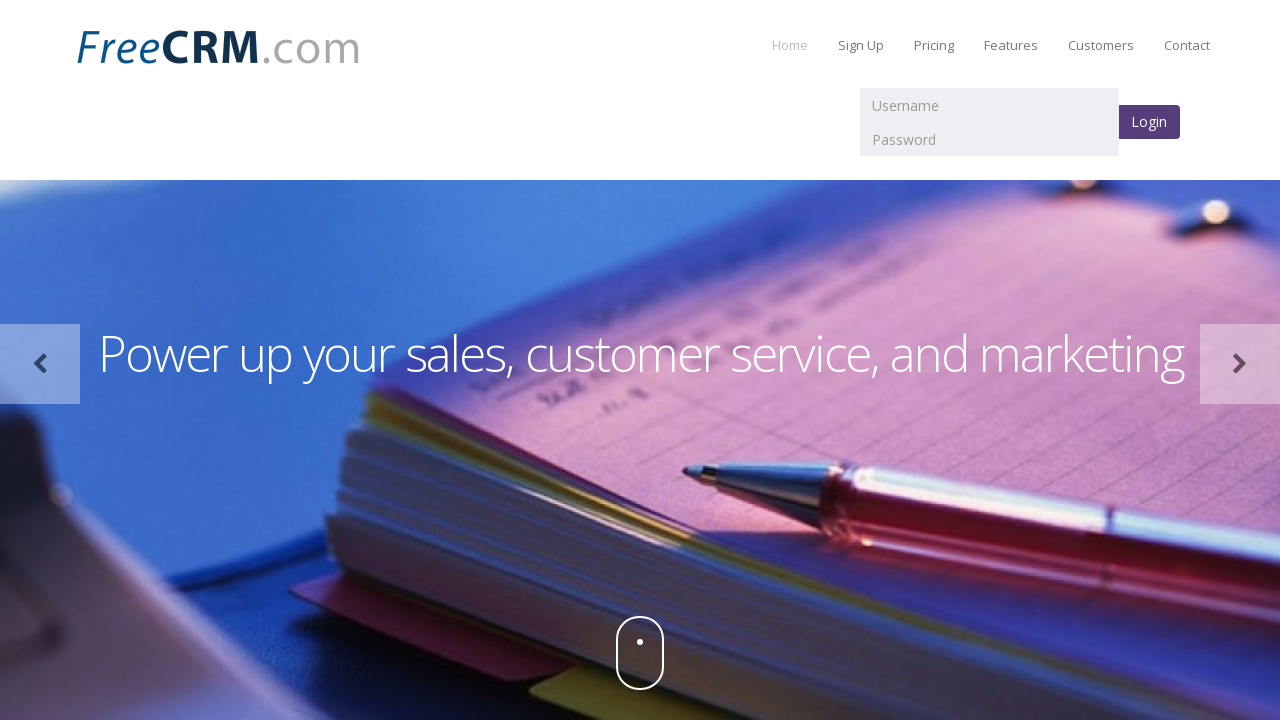

Retrieved original background color of login button
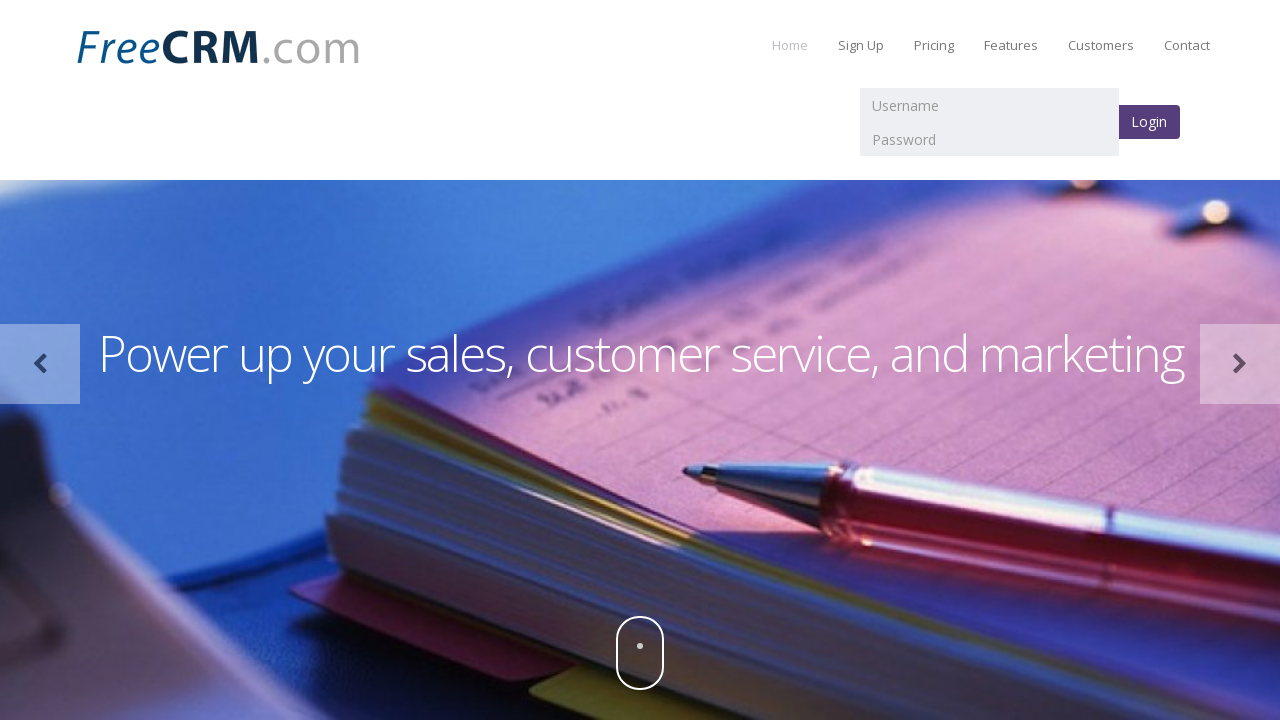

Changed login button background to green (flash iteration 1/10)
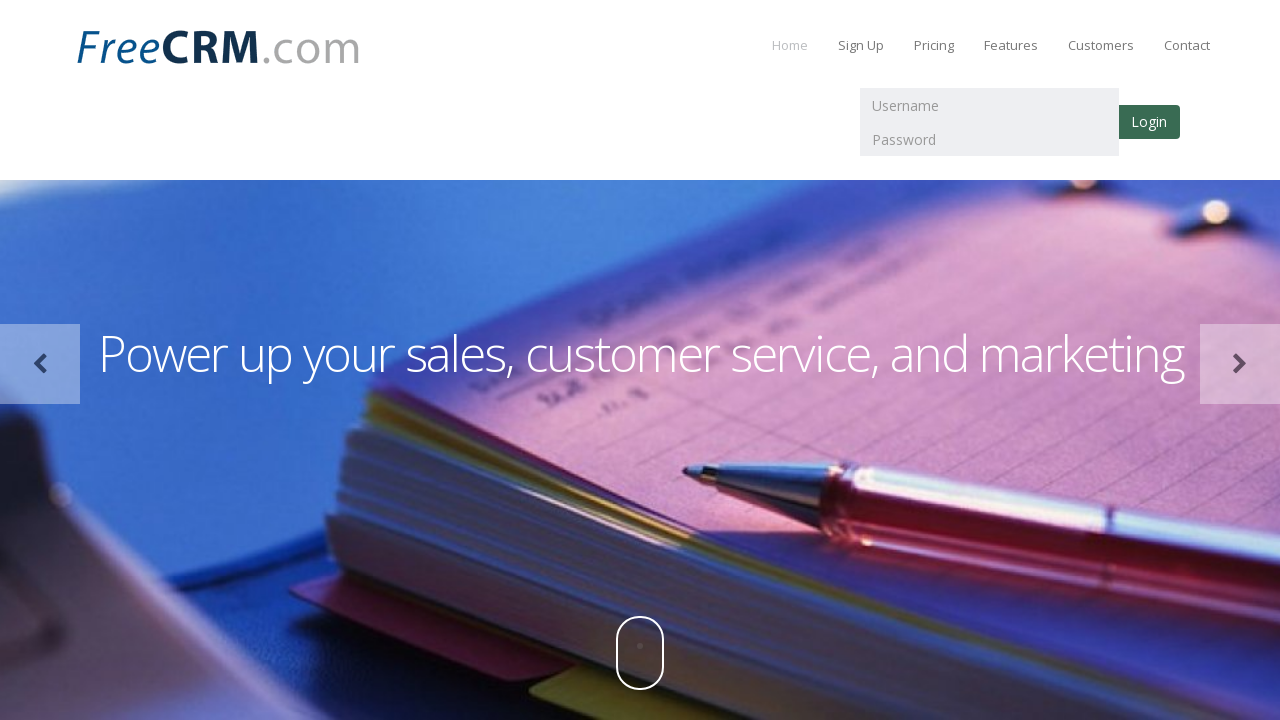

Restored login button to original background color (flash iteration 1/10)
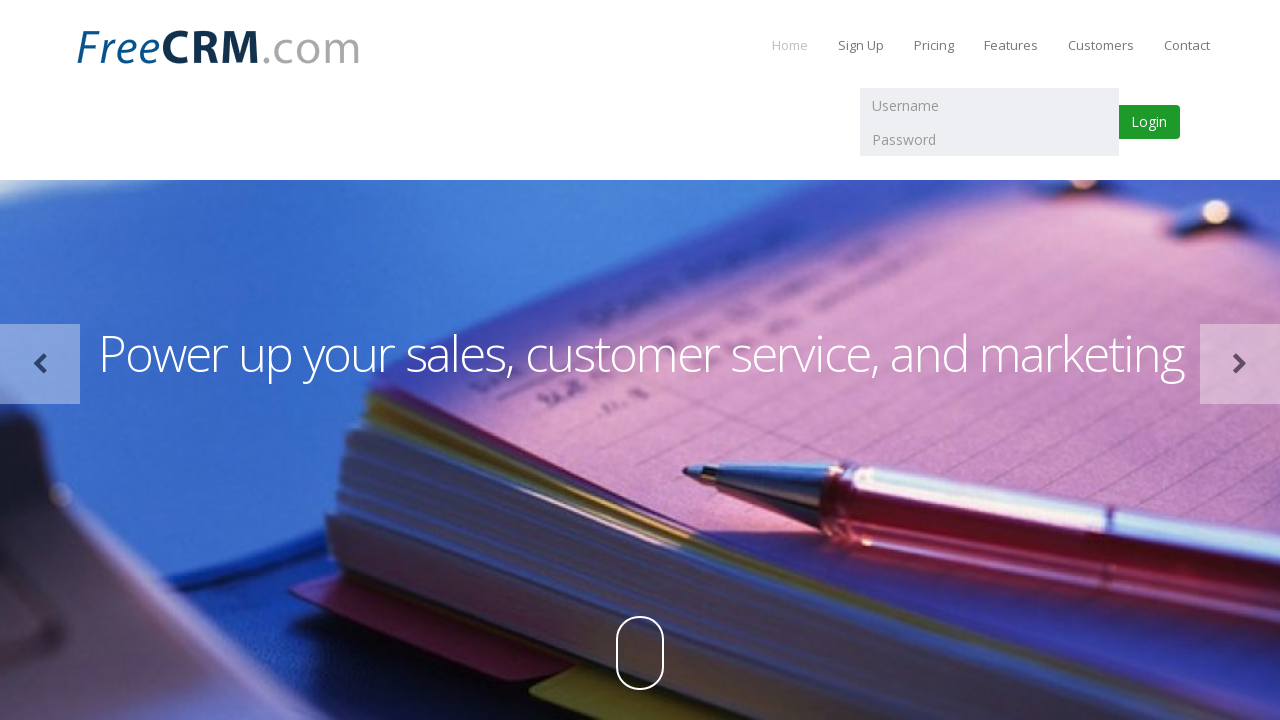

Changed login button background to green (flash iteration 2/10)
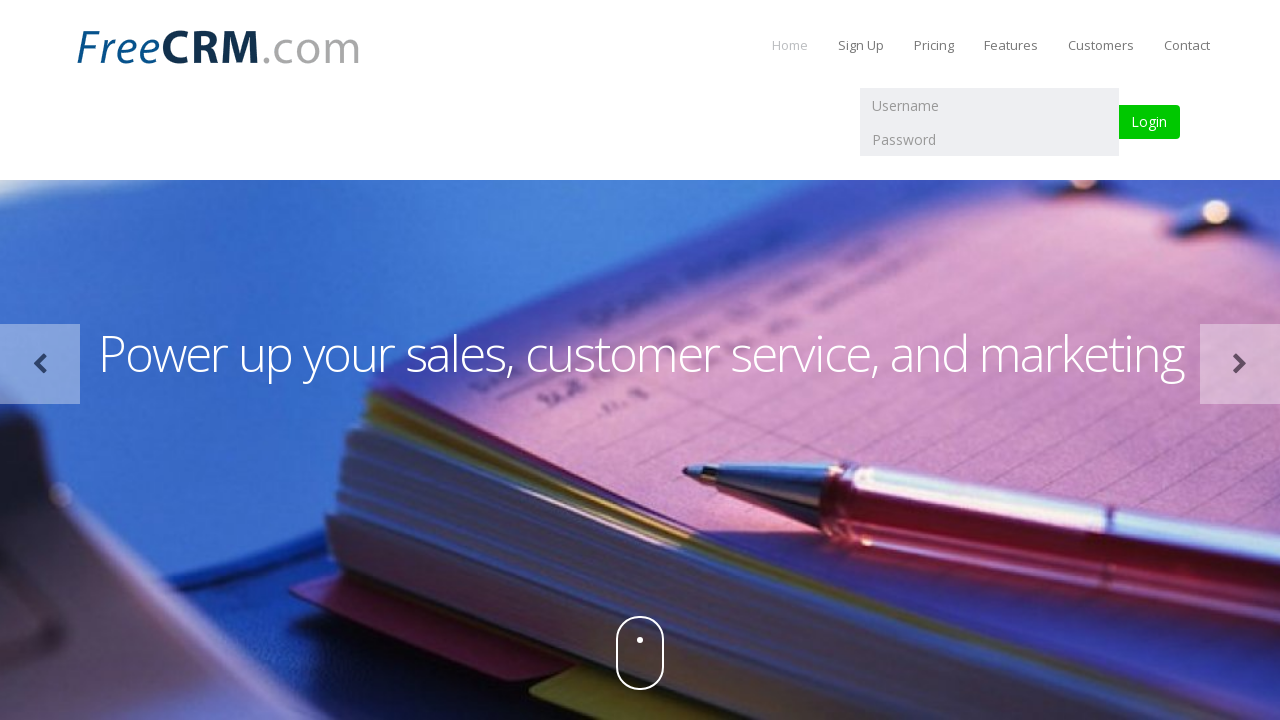

Restored login button to original background color (flash iteration 2/10)
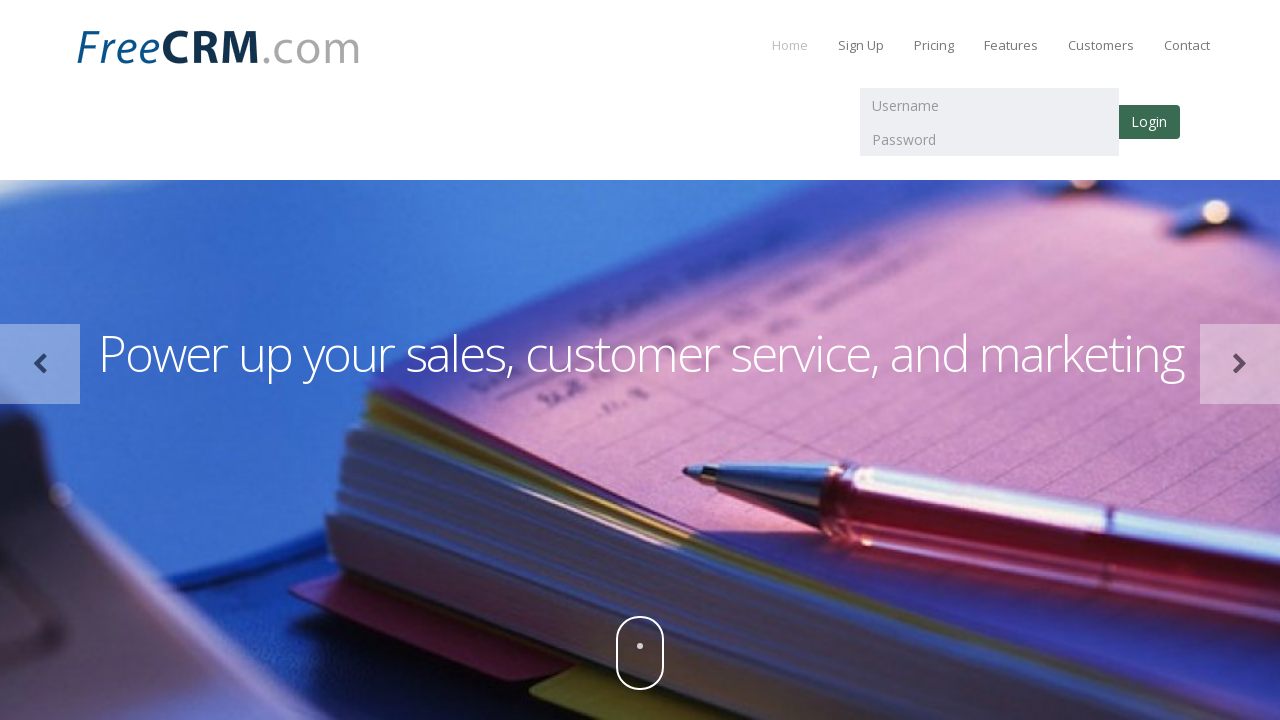

Changed login button background to green (flash iteration 3/10)
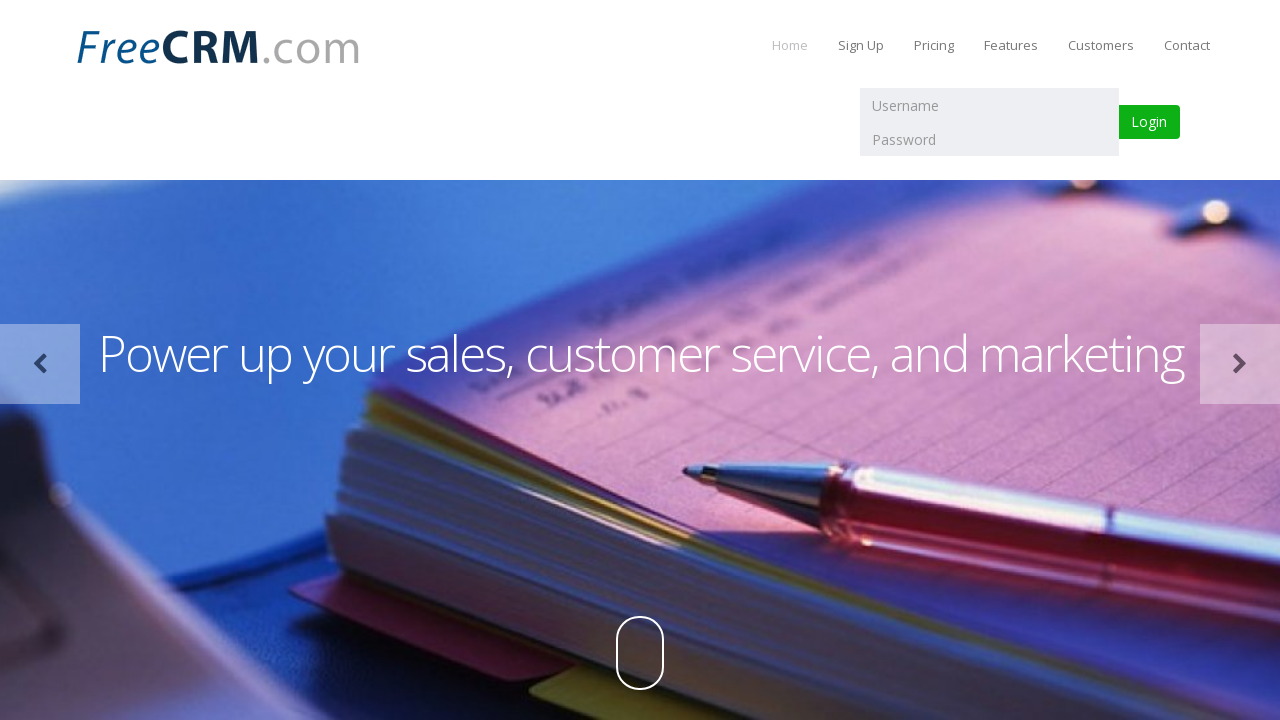

Restored login button to original background color (flash iteration 3/10)
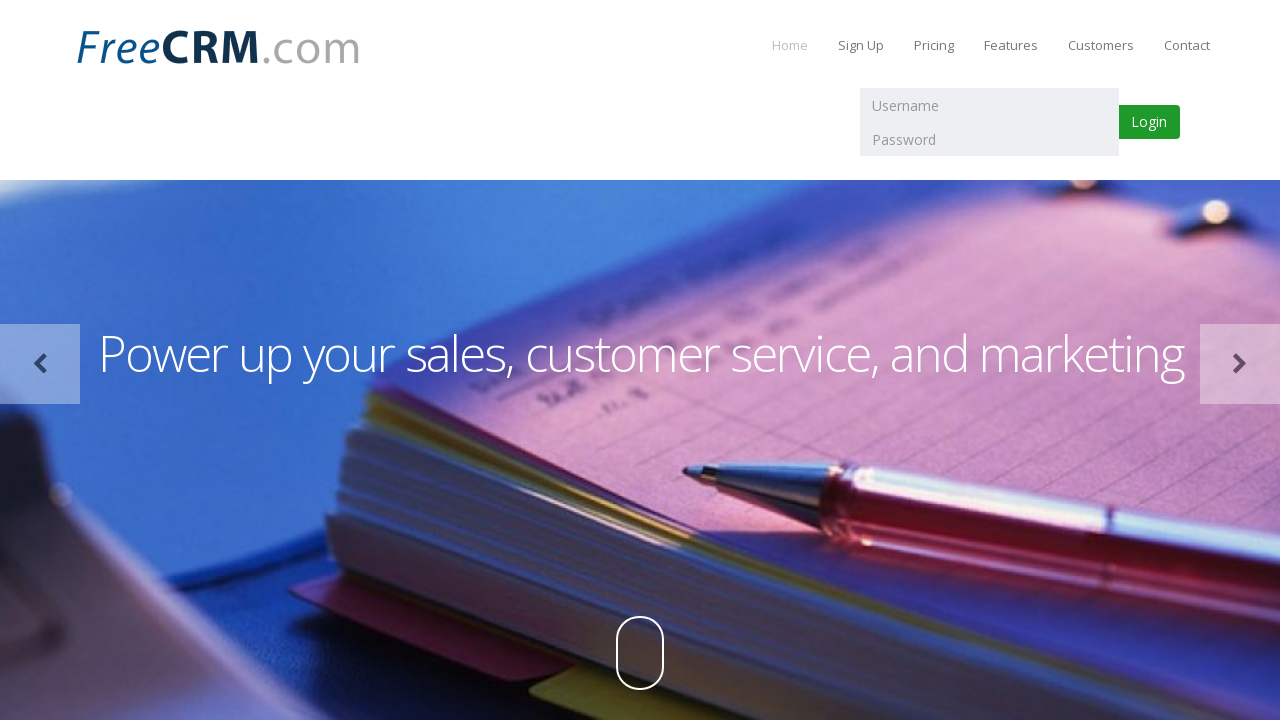

Changed login button background to green (flash iteration 4/10)
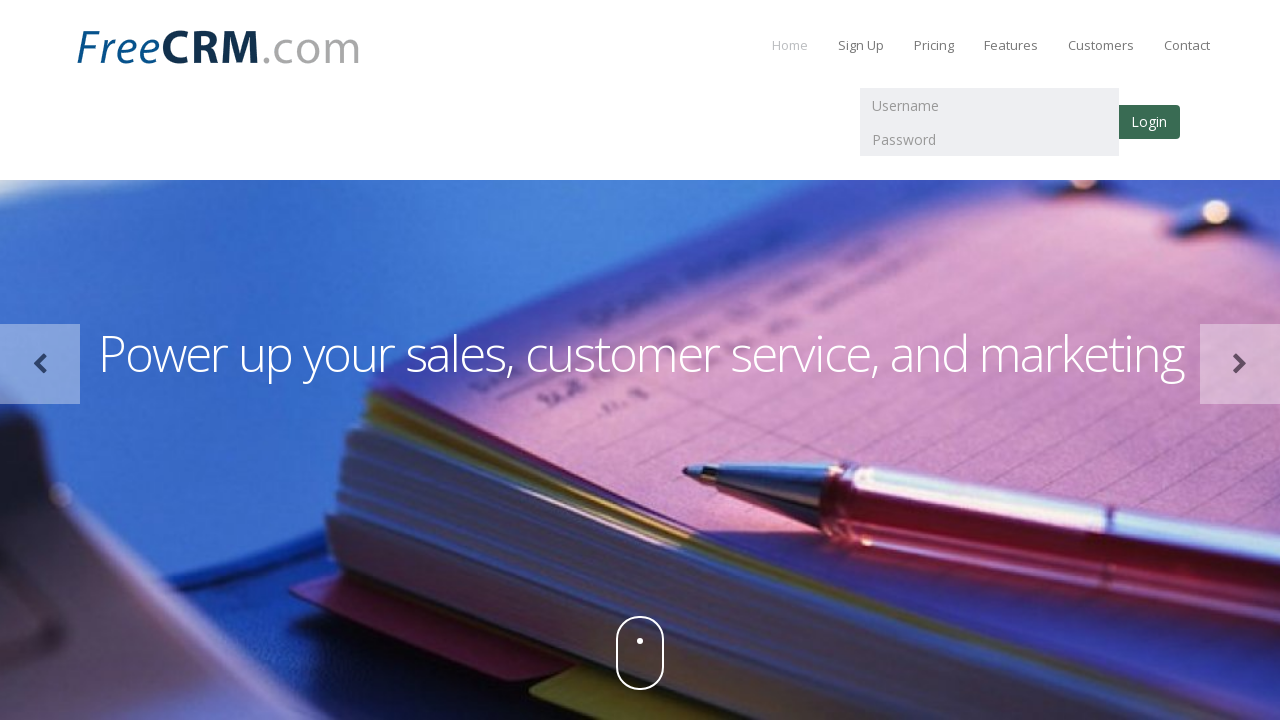

Restored login button to original background color (flash iteration 4/10)
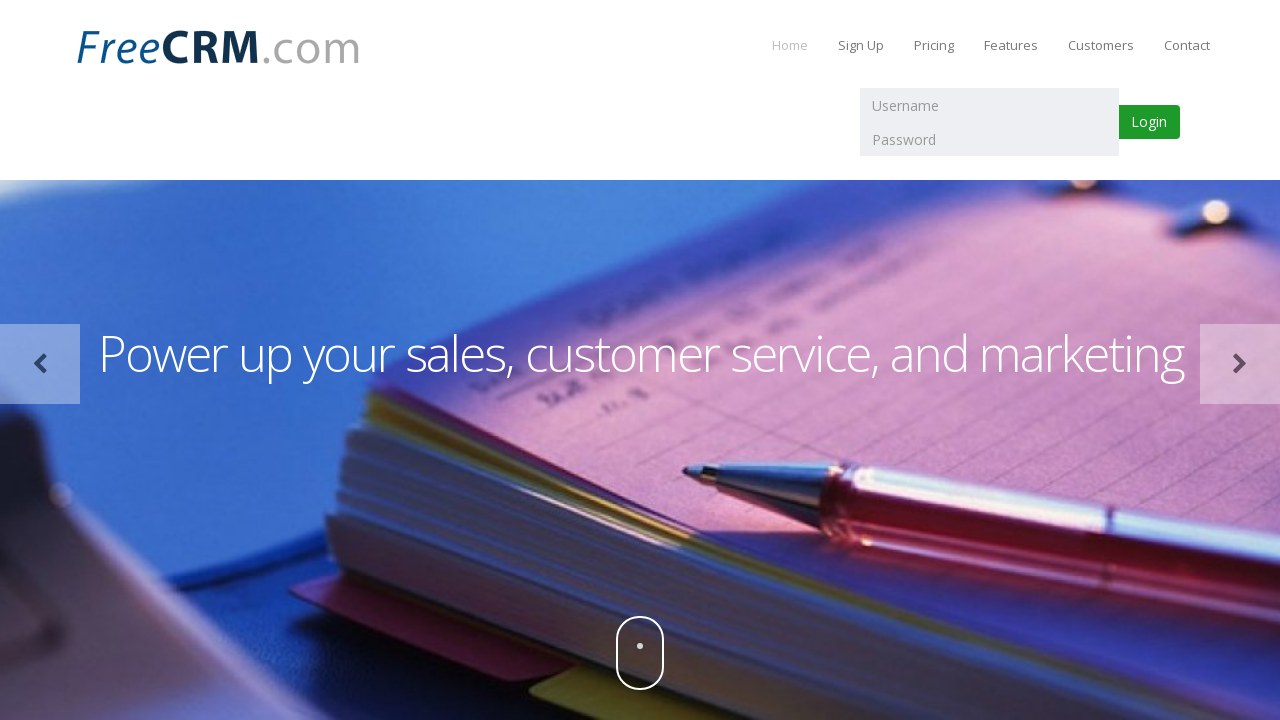

Changed login button background to green (flash iteration 5/10)
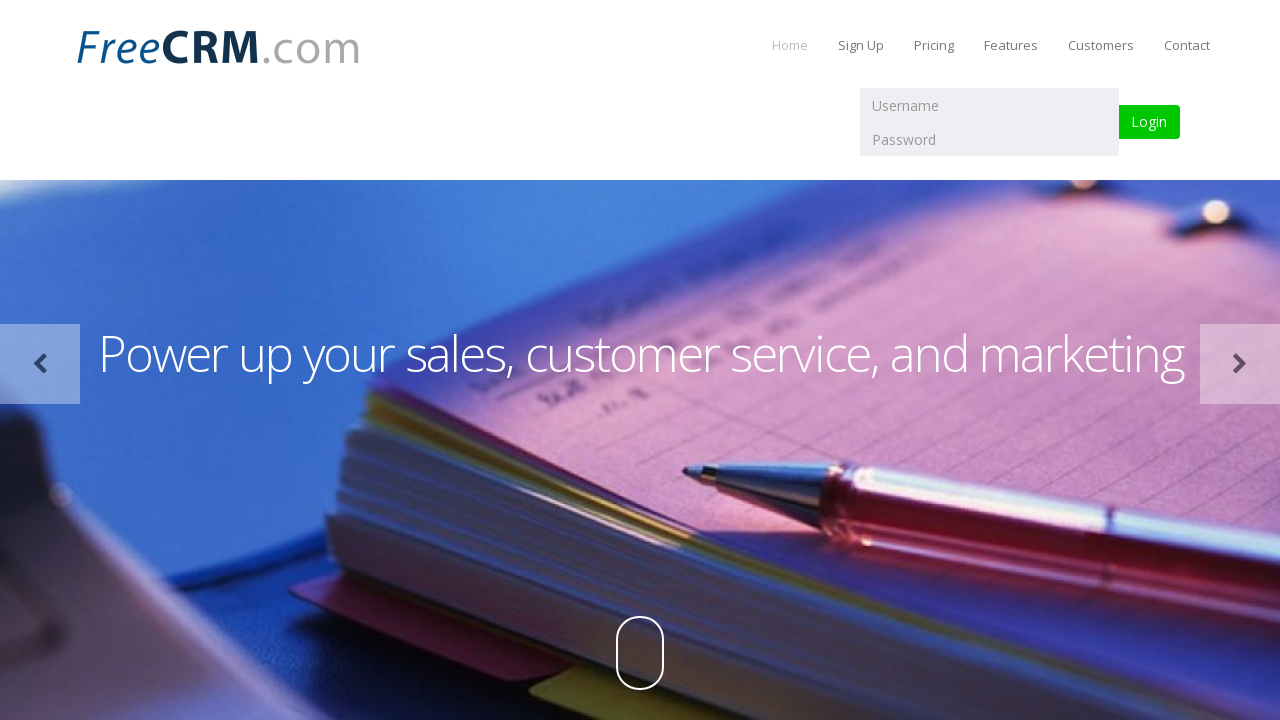

Restored login button to original background color (flash iteration 5/10)
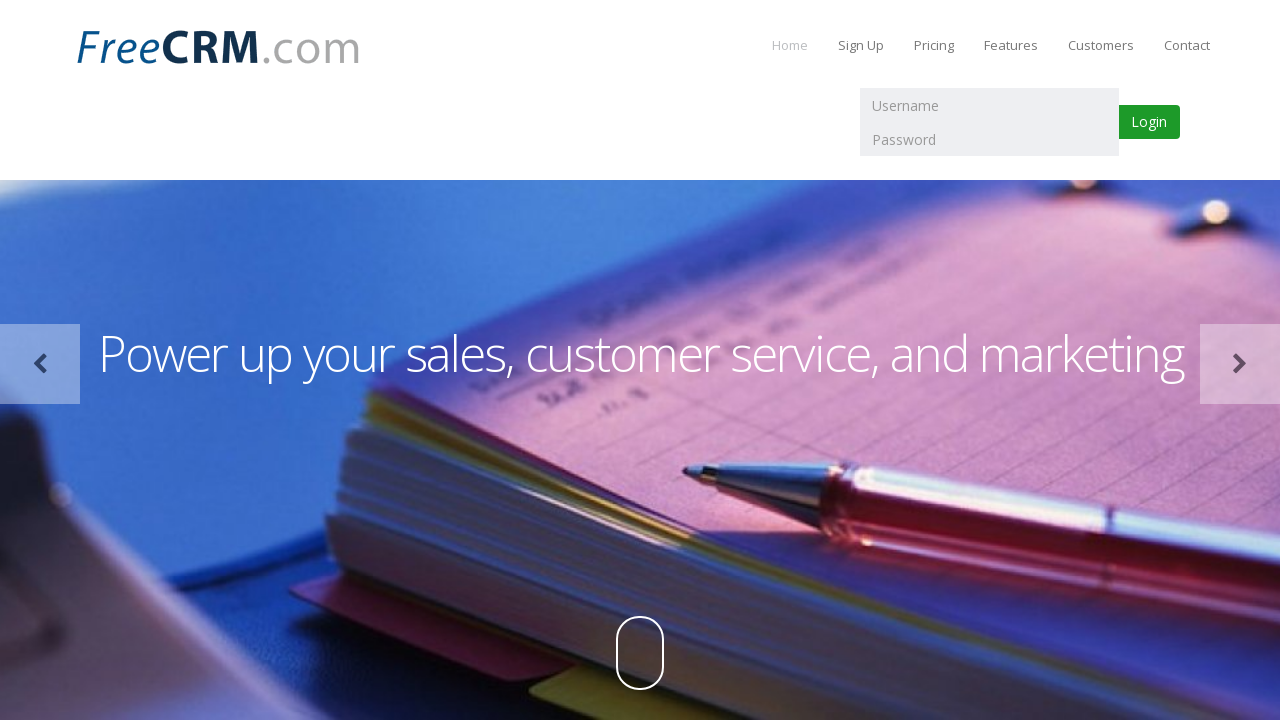

Changed login button background to green (flash iteration 6/10)
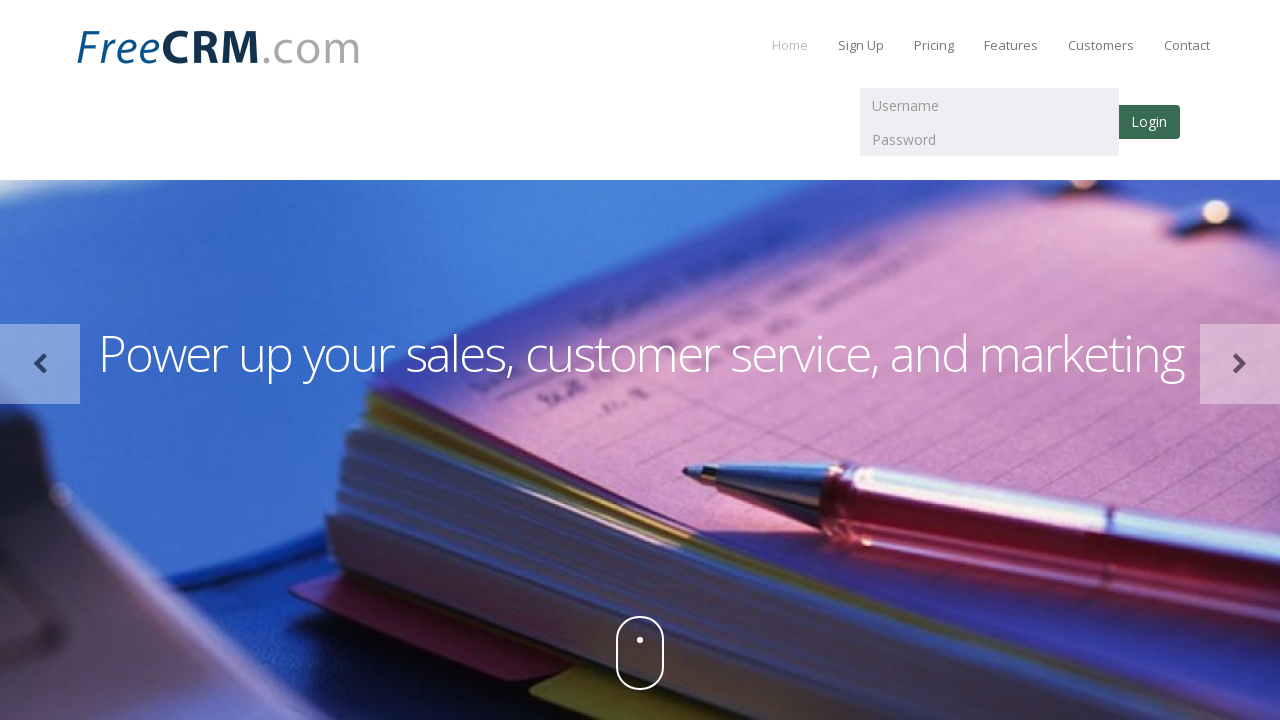

Restored login button to original background color (flash iteration 6/10)
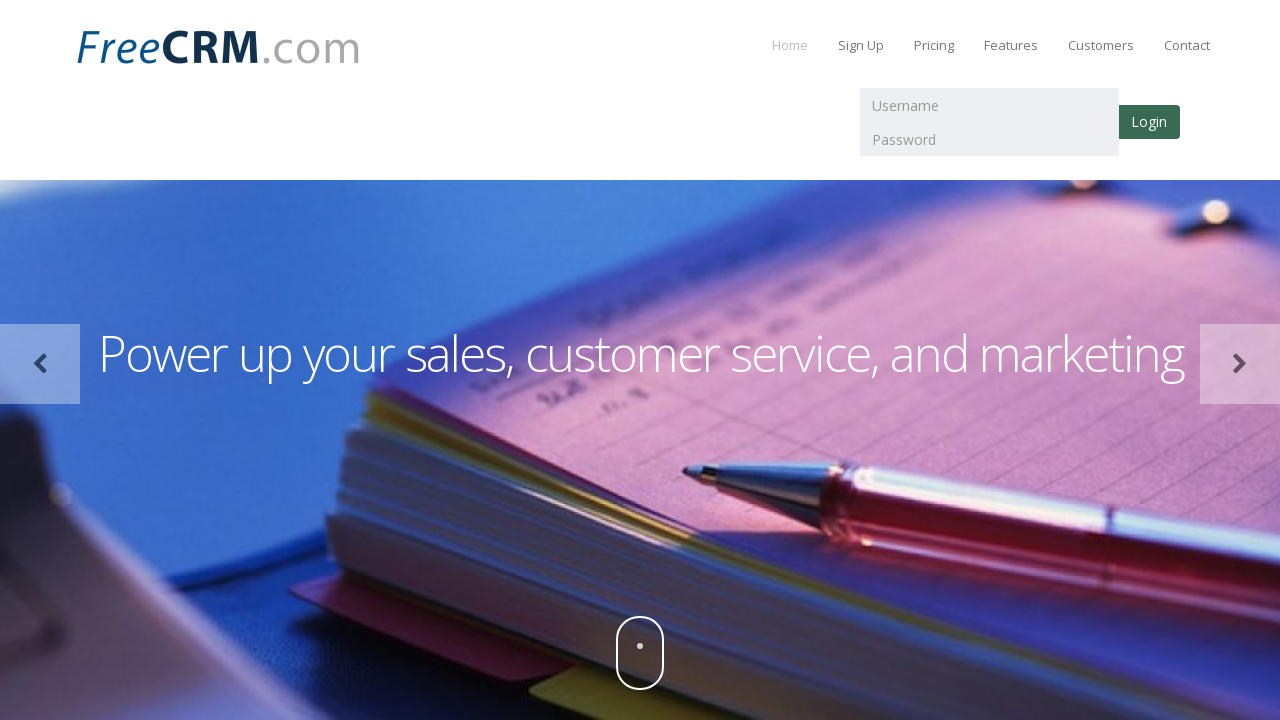

Changed login button background to green (flash iteration 7/10)
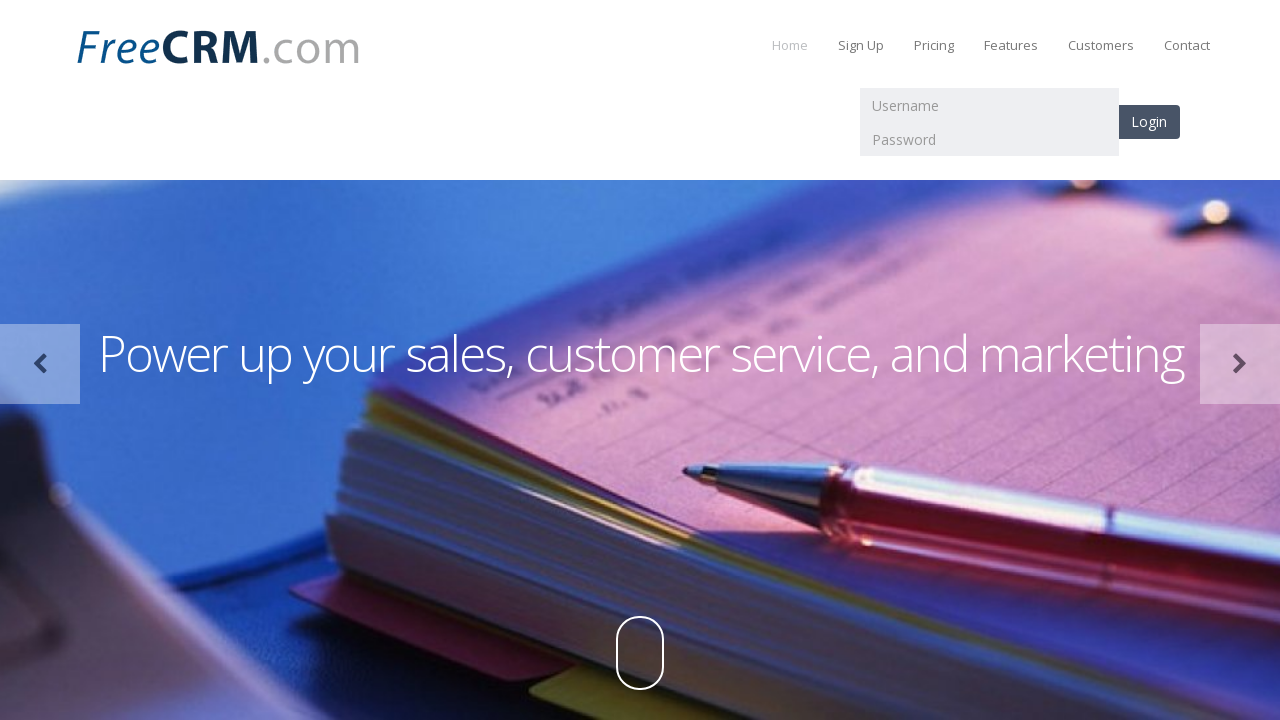

Restored login button to original background color (flash iteration 7/10)
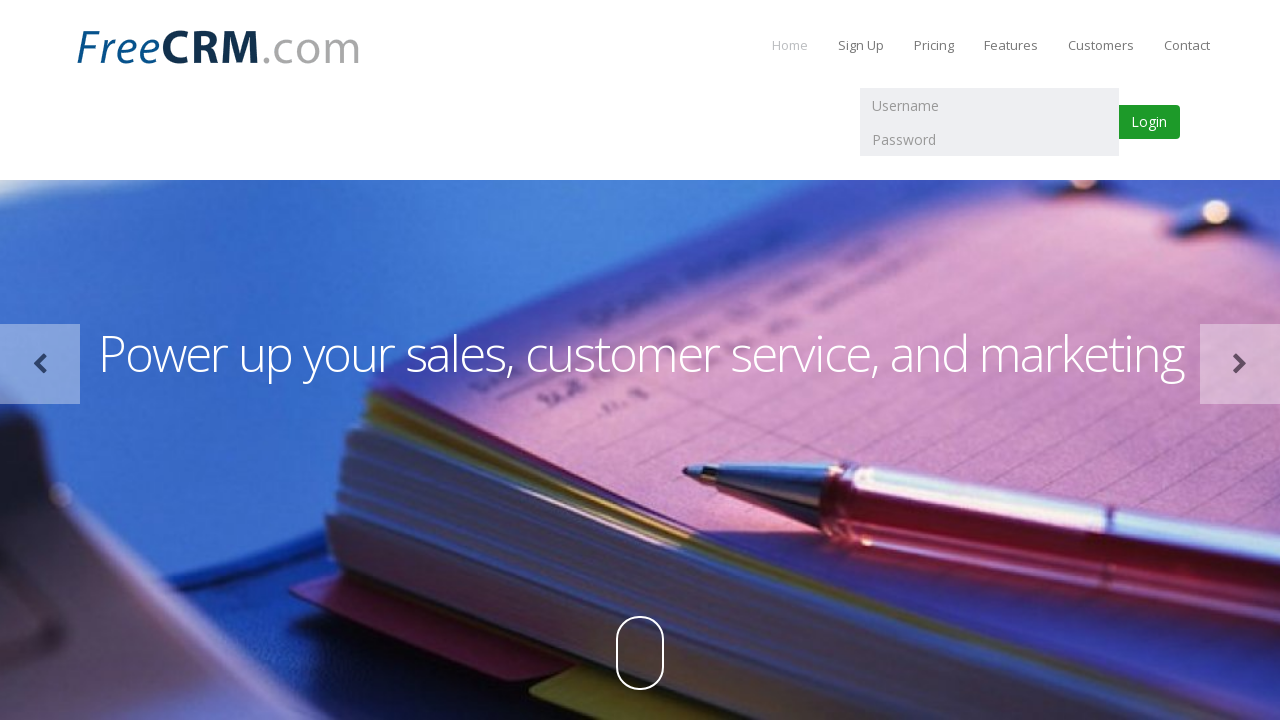

Changed login button background to green (flash iteration 8/10)
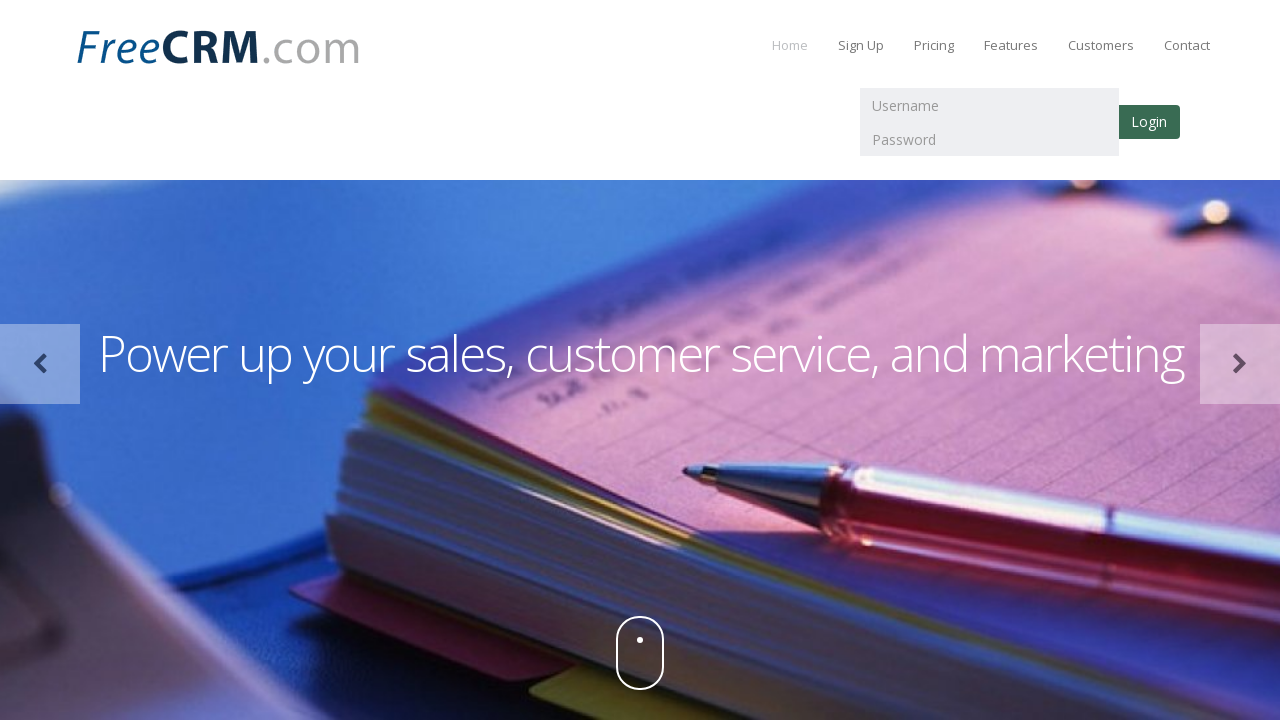

Restored login button to original background color (flash iteration 8/10)
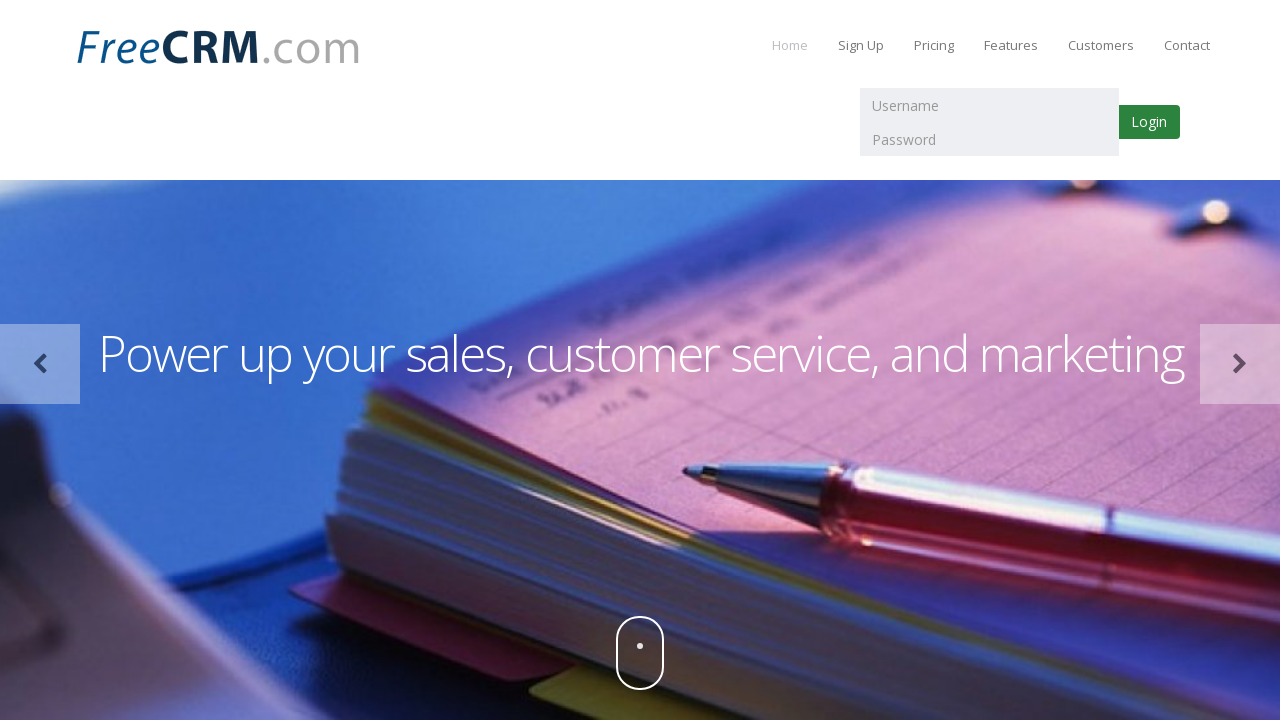

Changed login button background to green (flash iteration 9/10)
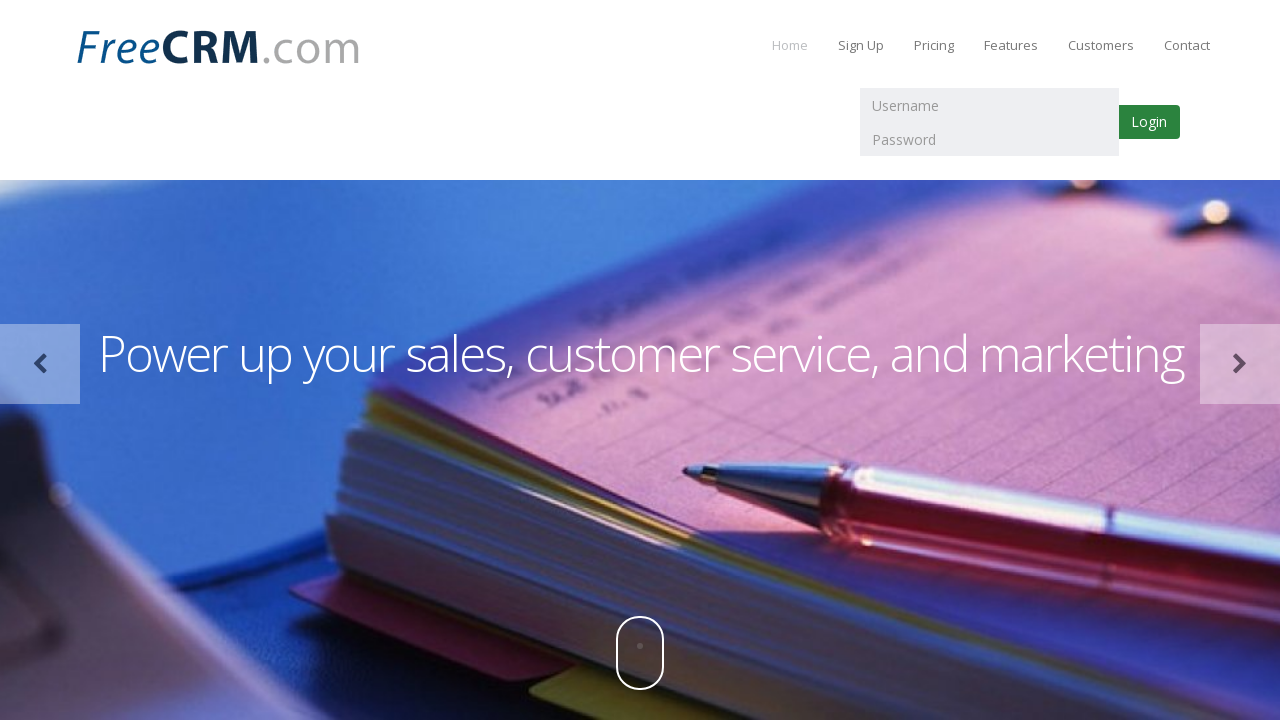

Restored login button to original background color (flash iteration 9/10)
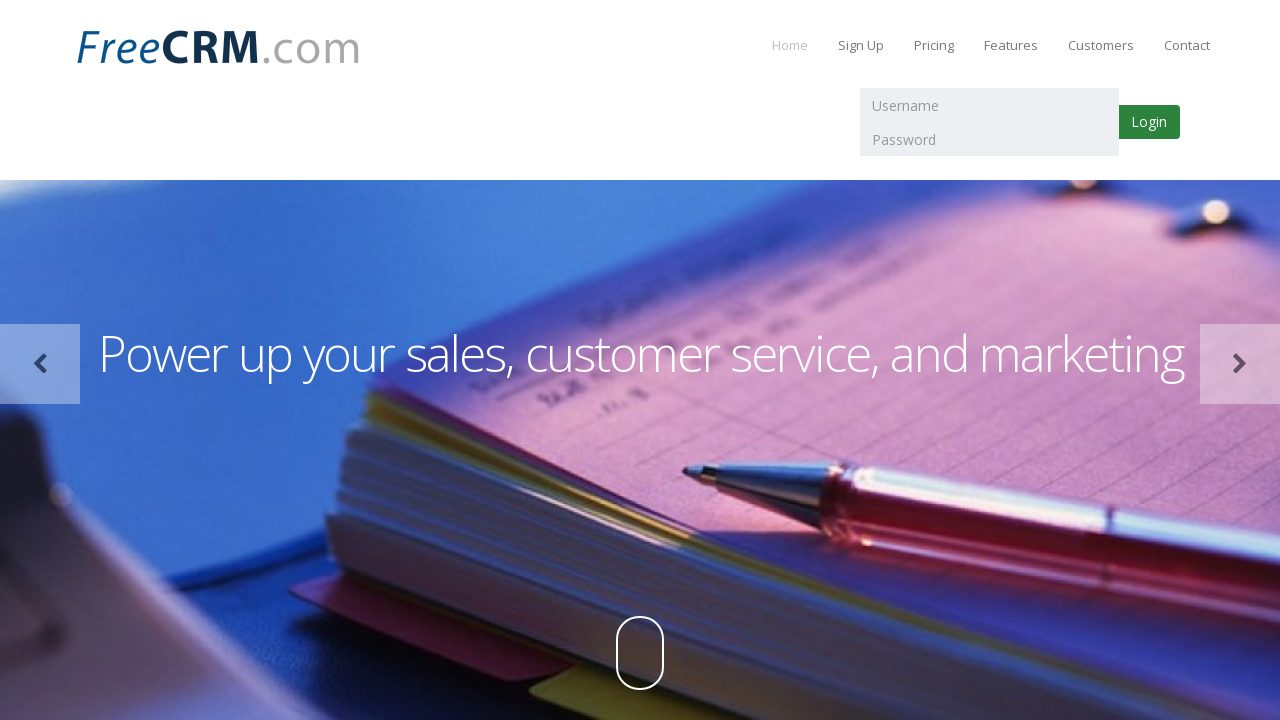

Changed login button background to green (flash iteration 10/10)
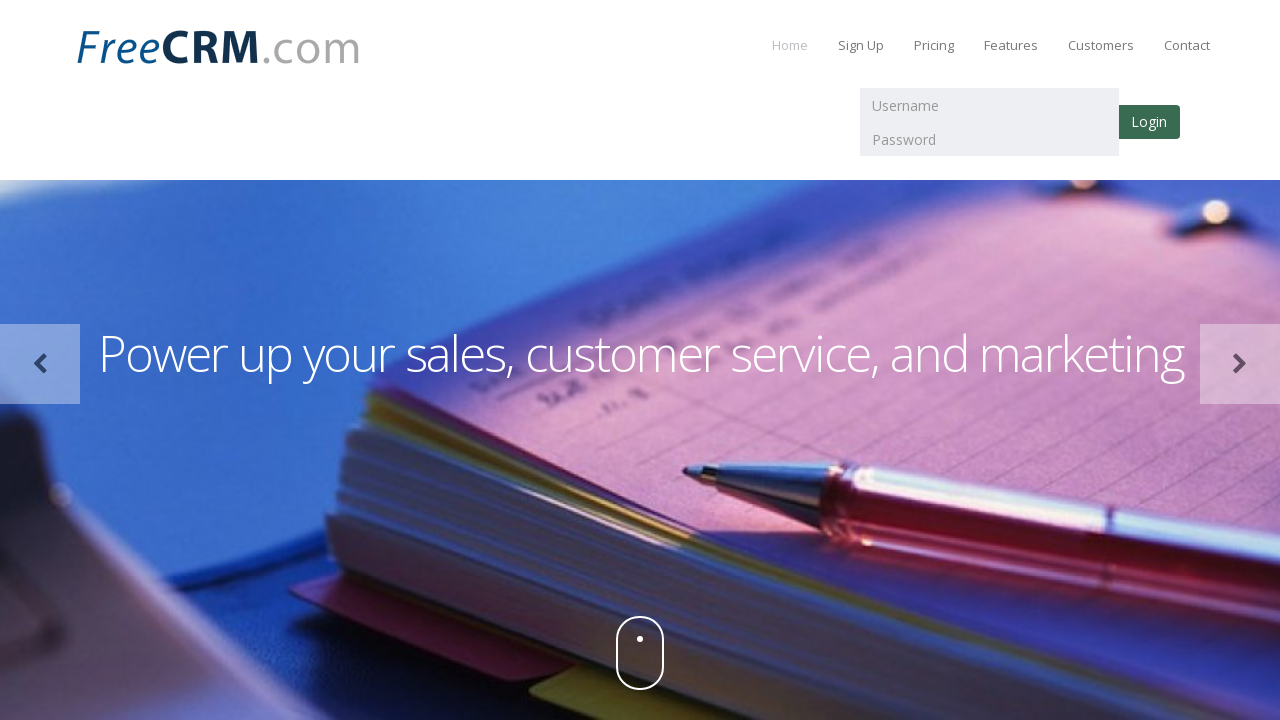

Restored login button to original background color (flash iteration 10/10)
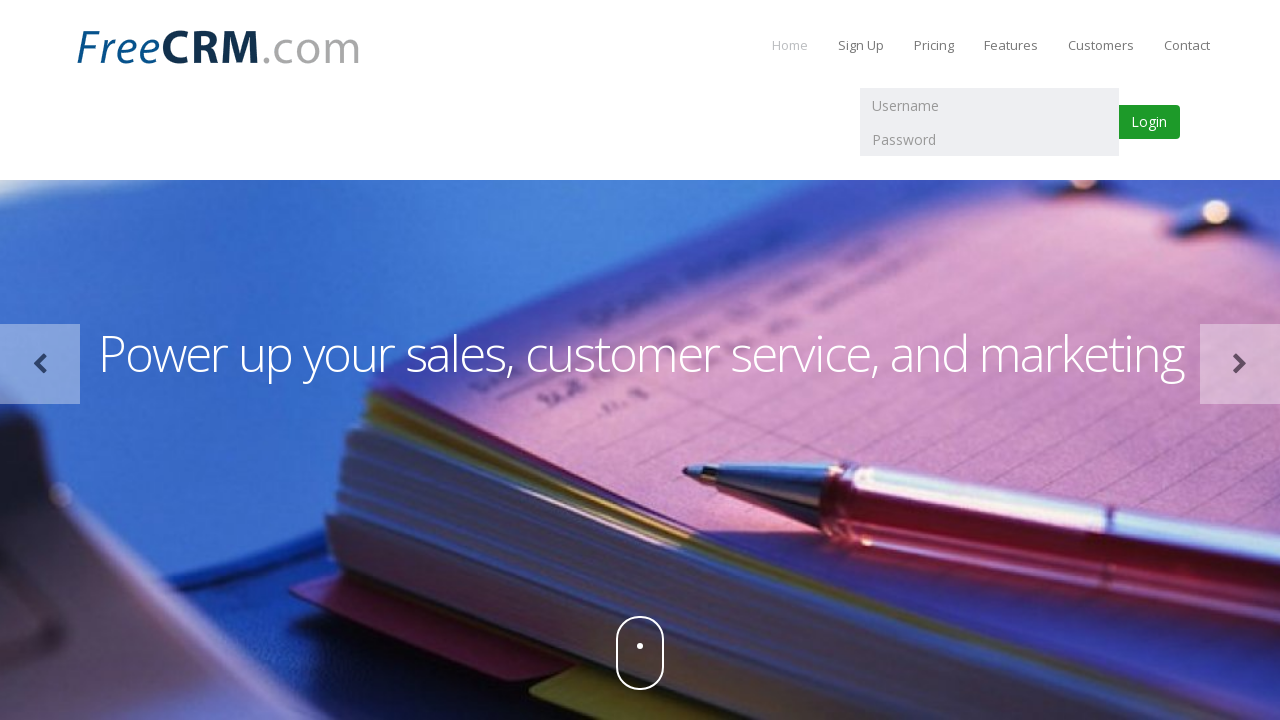

Applied 3px solid red border around login button
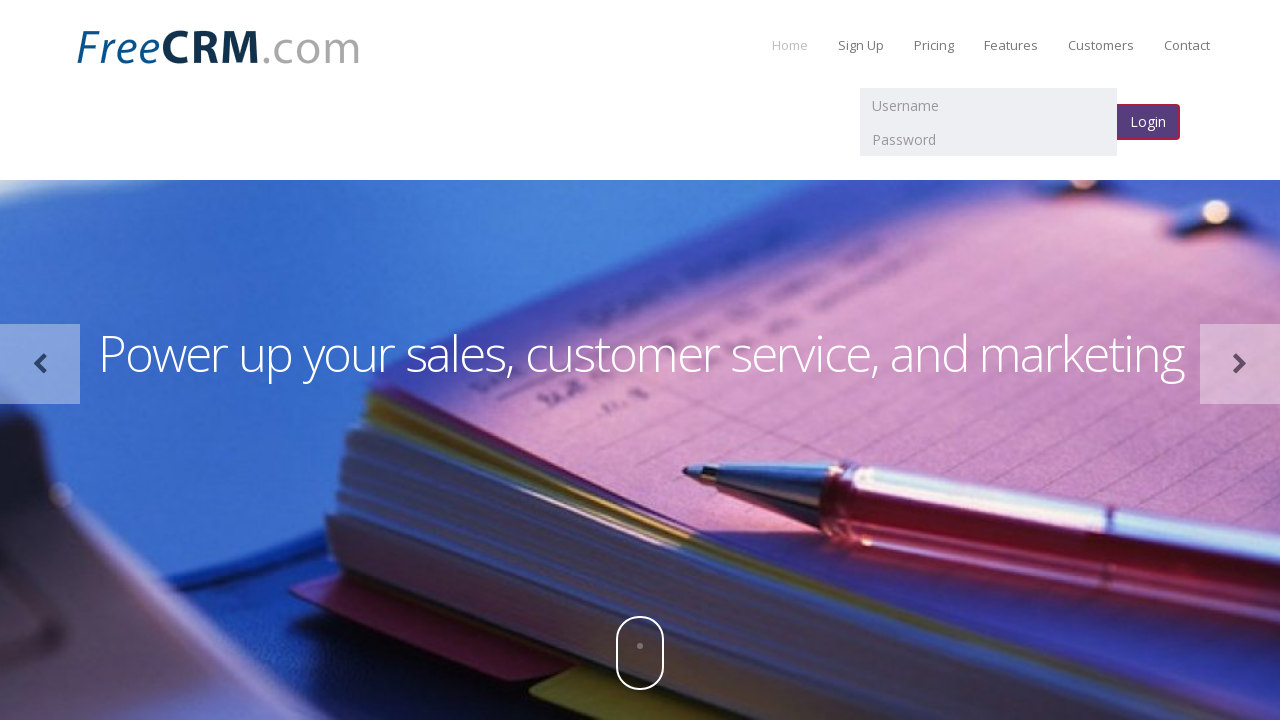

Waited 1 second to view the highlighted login button
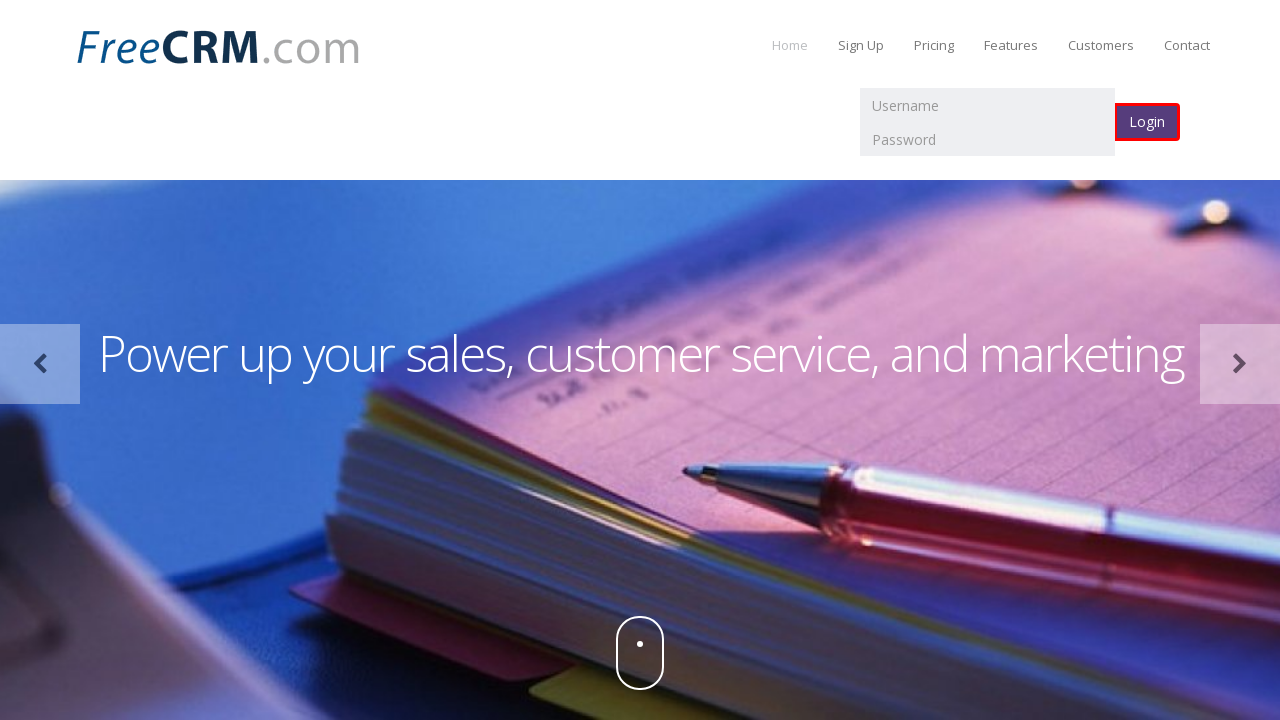

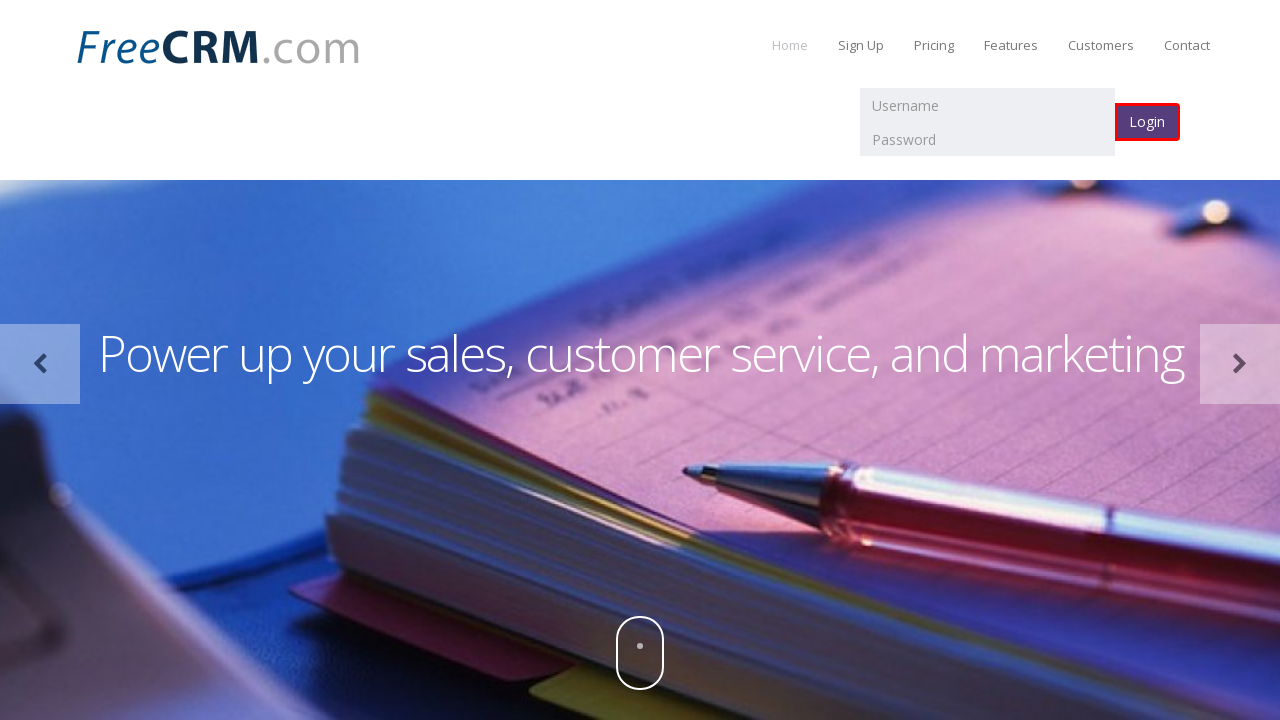